Tests dismissing a JavaScript confirm dialog by clicking a button to trigger it, dismissing it, and verifying the result message

Starting URL: https://the-internet.herokuapp.com/javascript_alerts

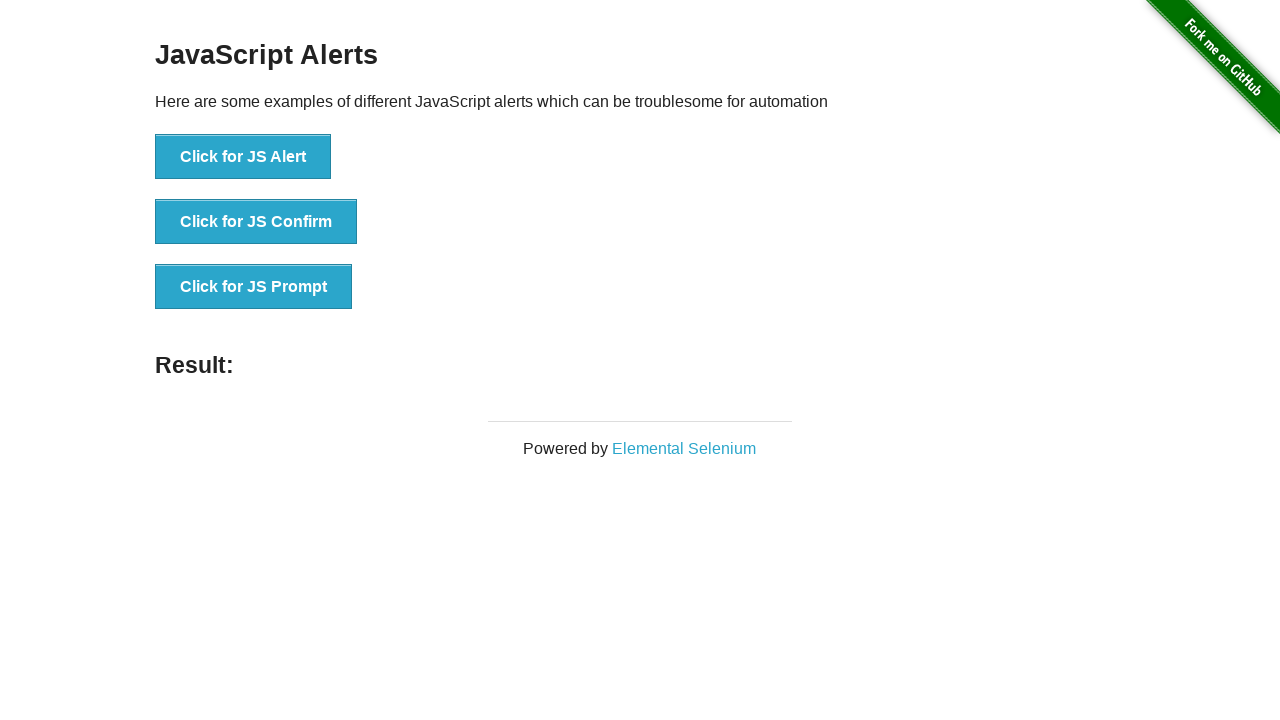

Clicked 'Click for JS Confirm' button to trigger JavaScript confirm dialog at (256, 222) on xpath=//button[text()='Click for JS Confirm']
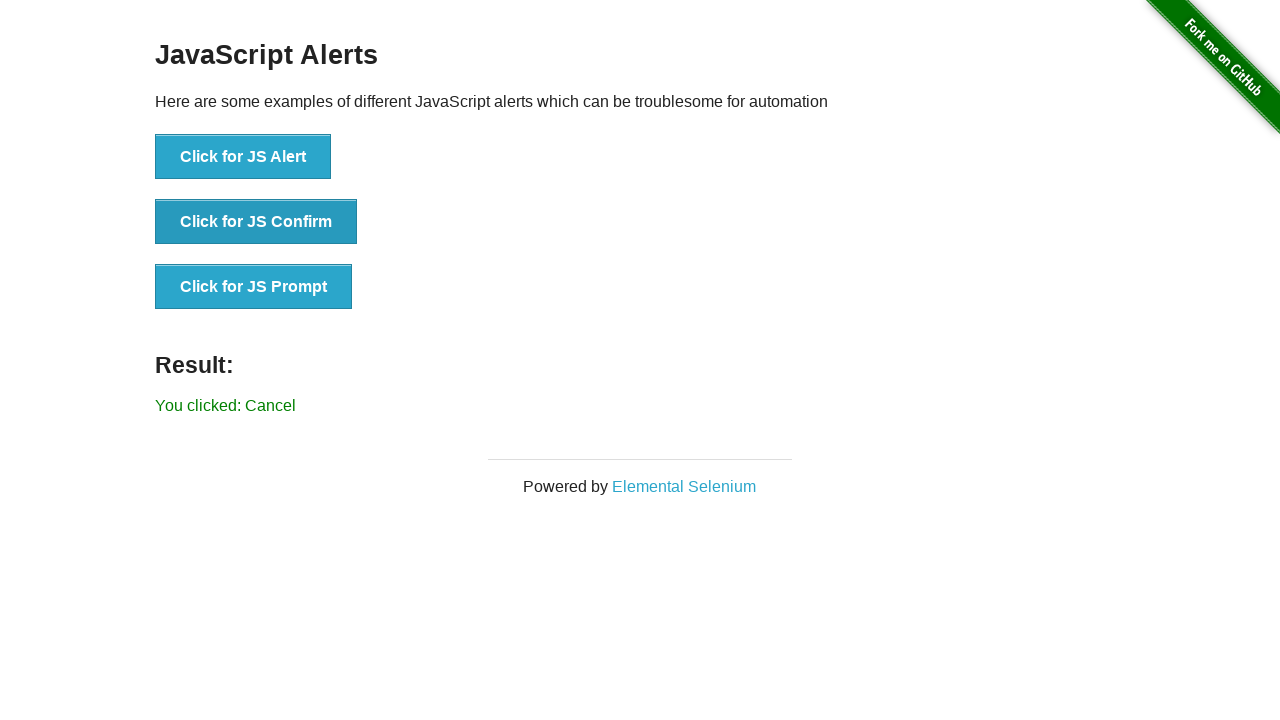

Set up dialog handler to dismiss the confirm dialog
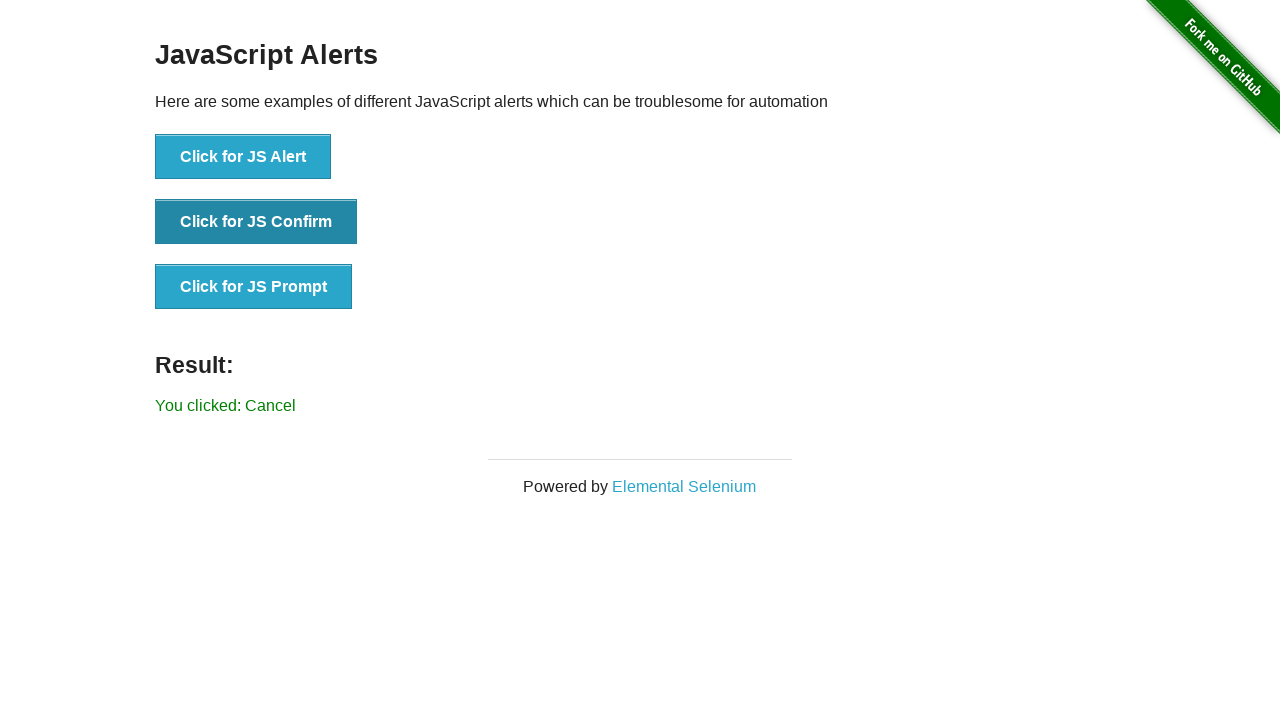

Result message element loaded after dismissing confirm dialog
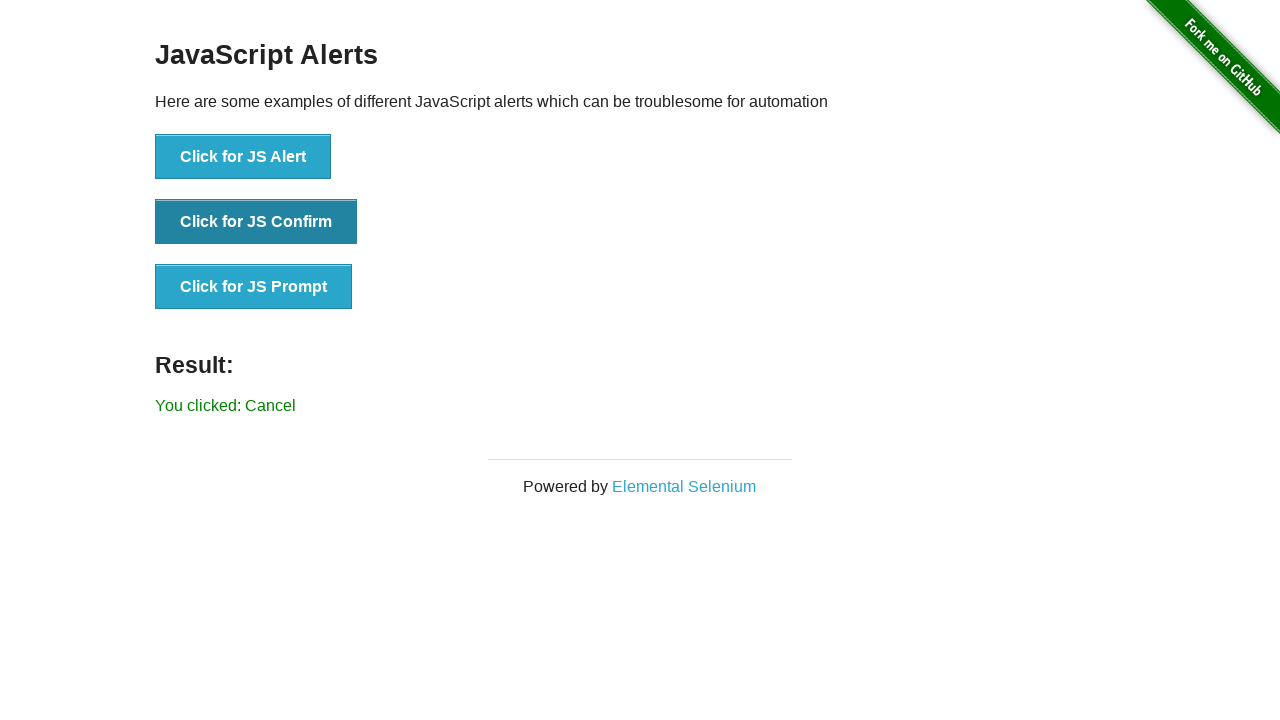

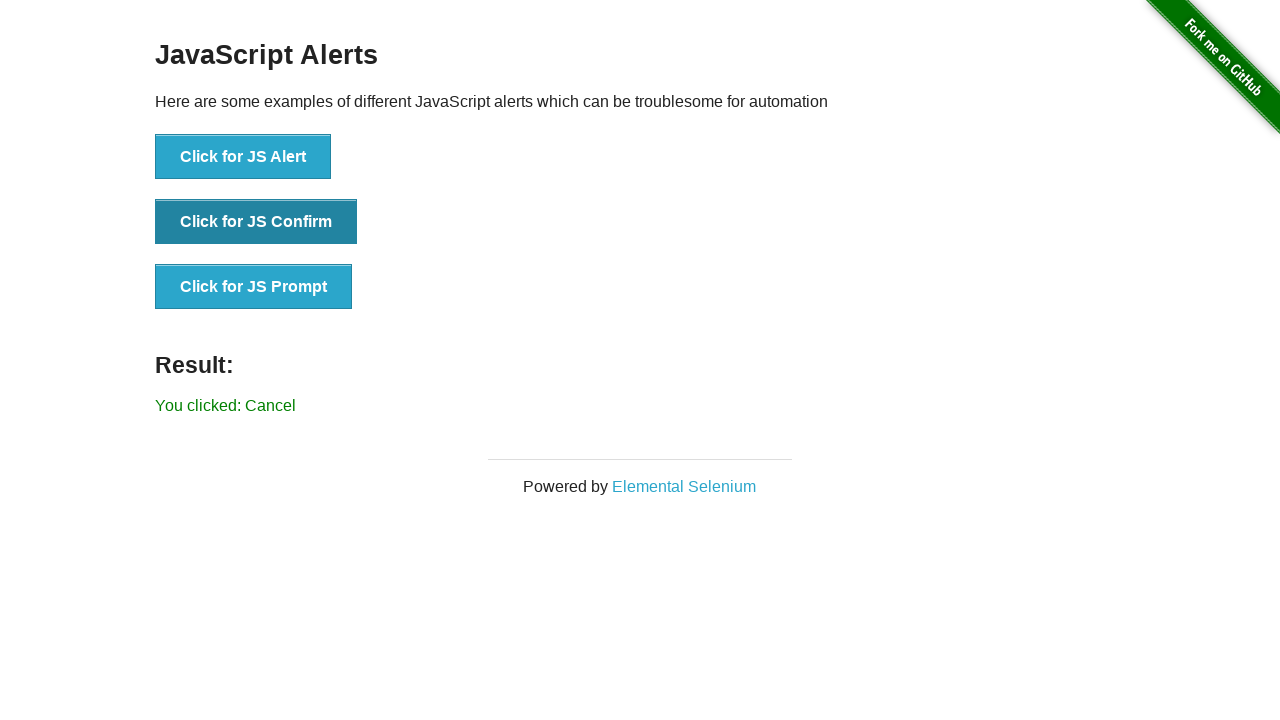